Tests navigation to the "Get started" page and verifies the Installation heading is visible

Starting URL: https://playwright.dev/

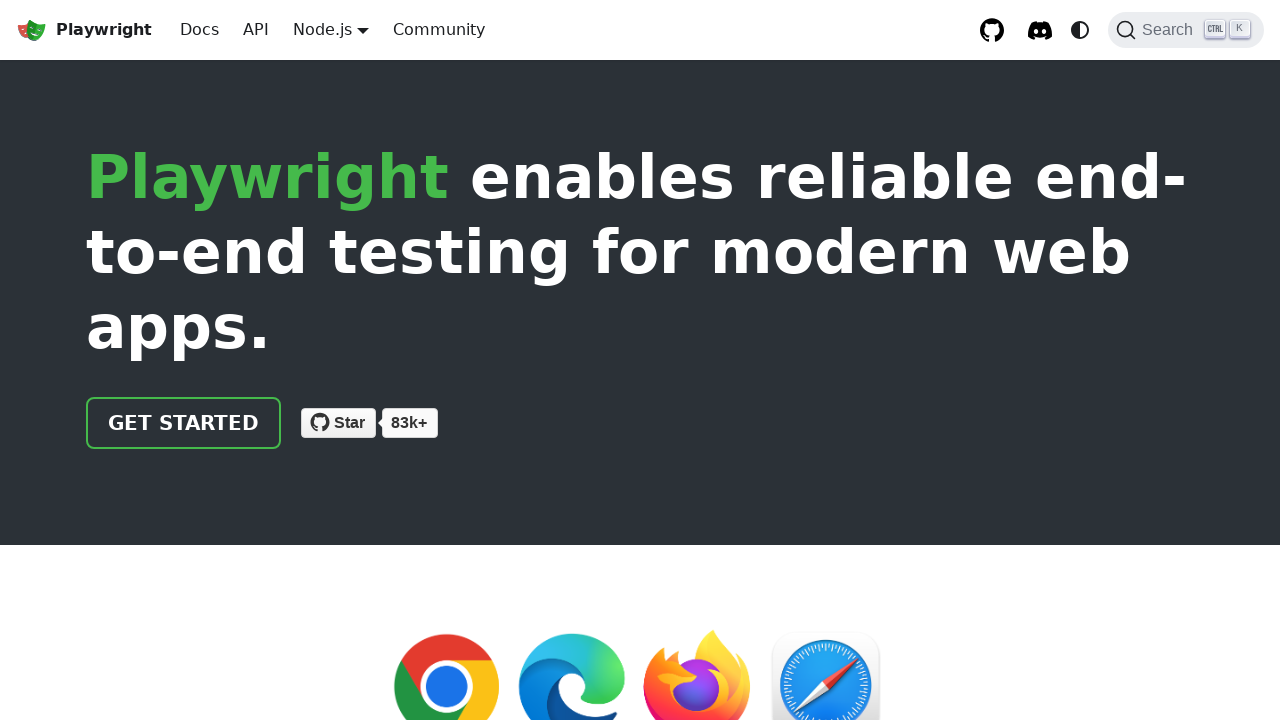

Clicked 'Get started' link at (184, 423) on internal:role=link[name="Get started"i]
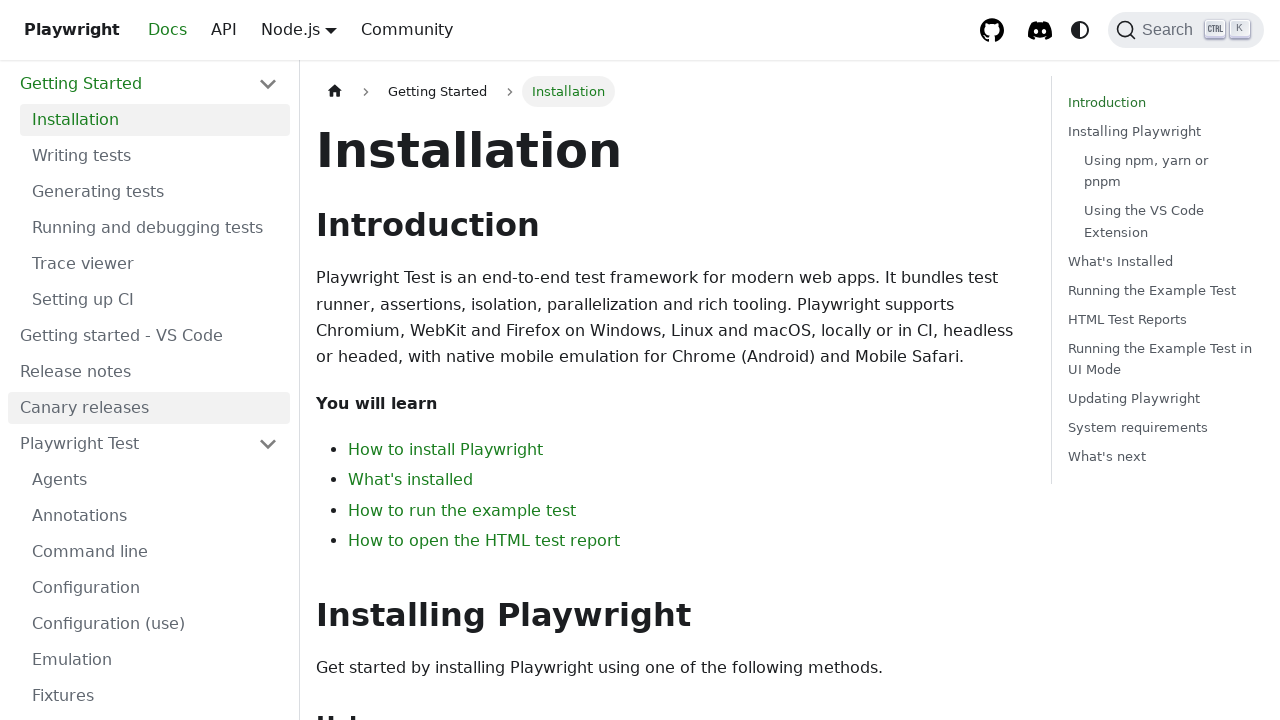

Verified 'Installation' heading is visible
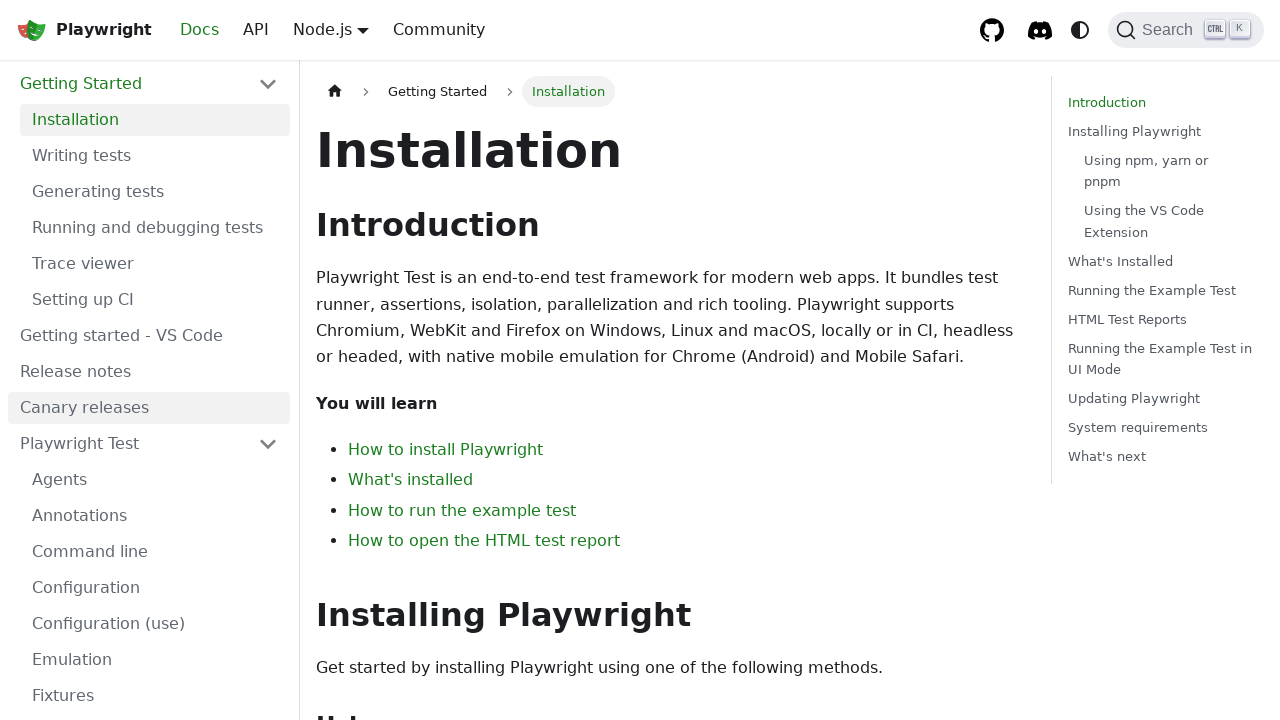

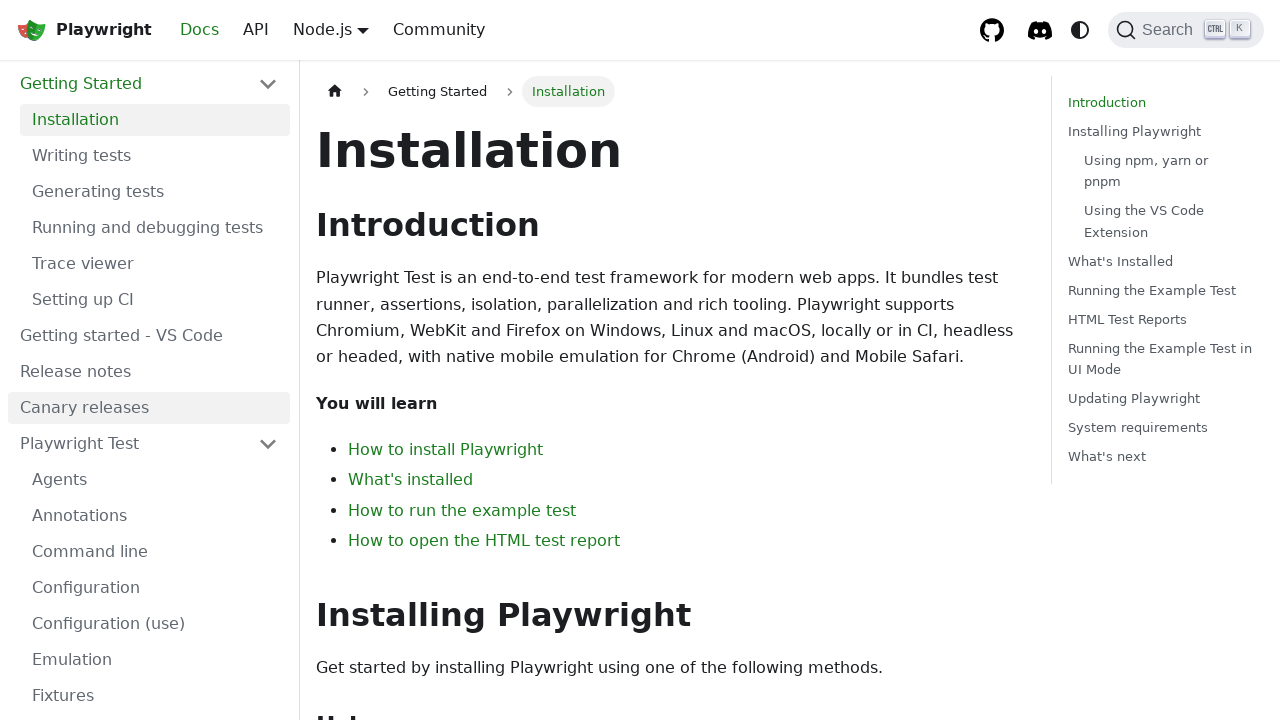